Tests the login page error handling by clicking the login button without credentials and verifying that error icons appear on the username and password form fields

Starting URL: https://www.saucedemo.com/

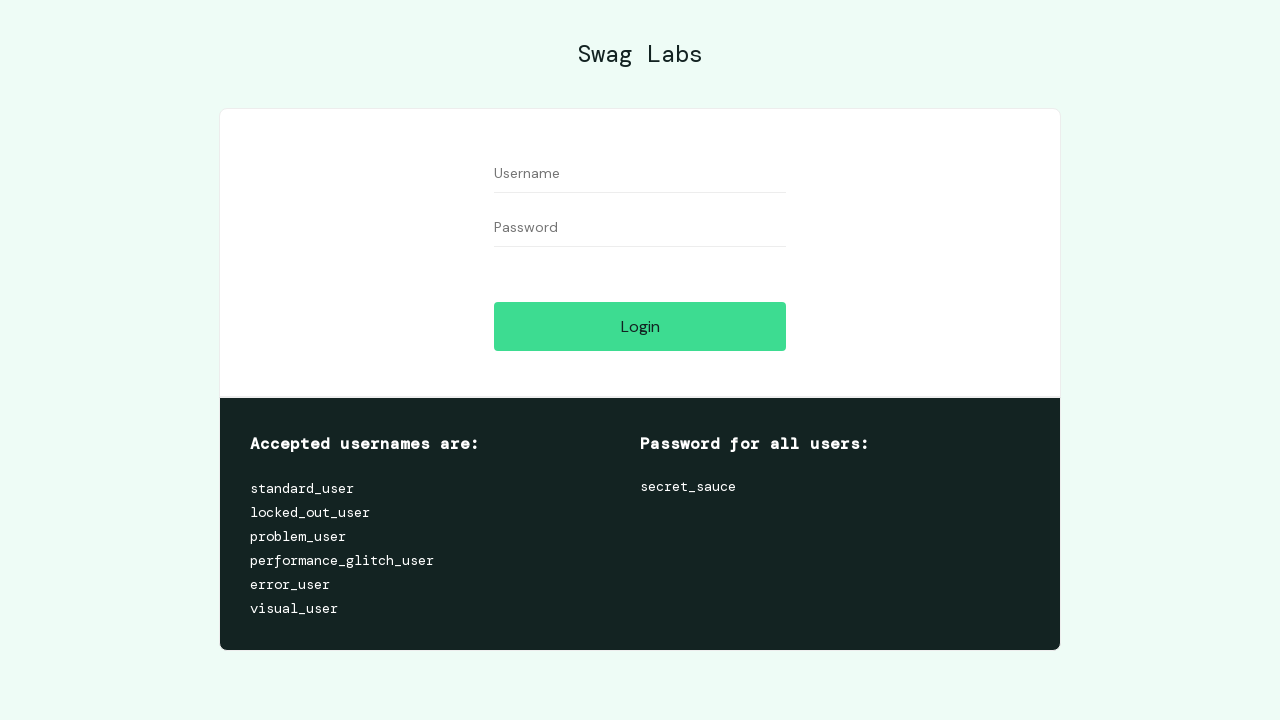

Clicked login button without entering credentials at (640, 326) on #login-button
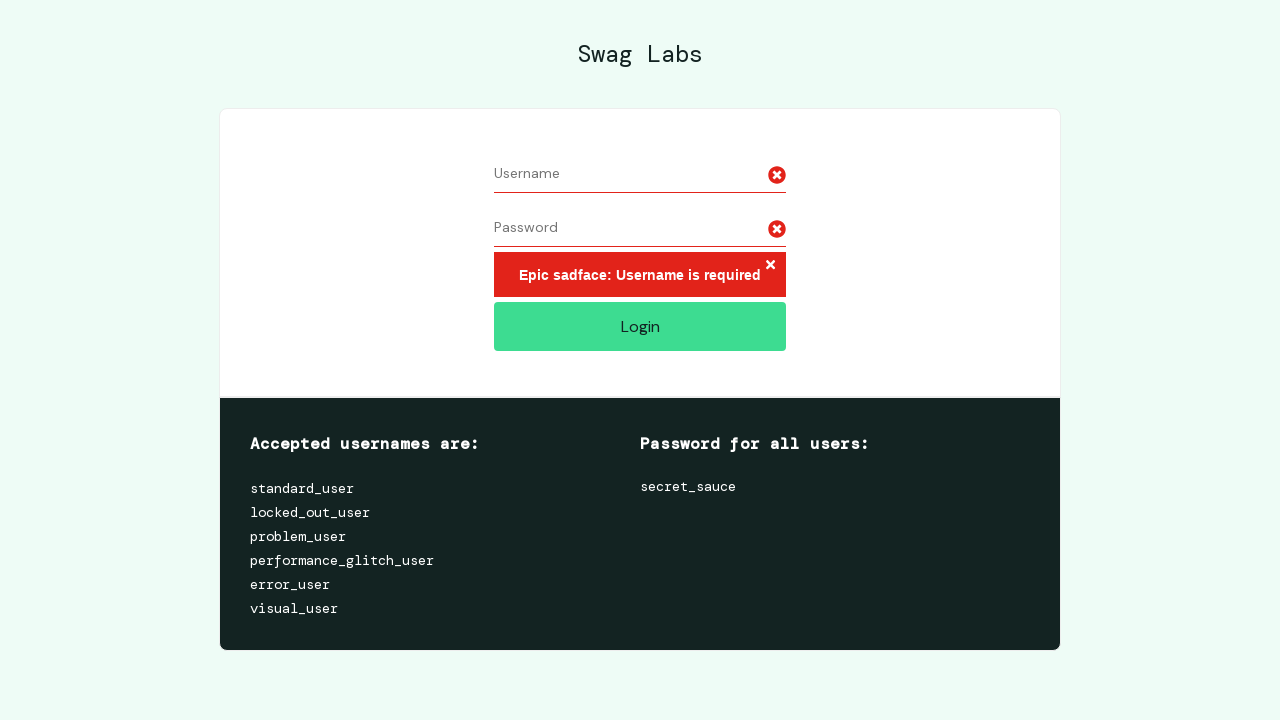

Error message appeared on login page
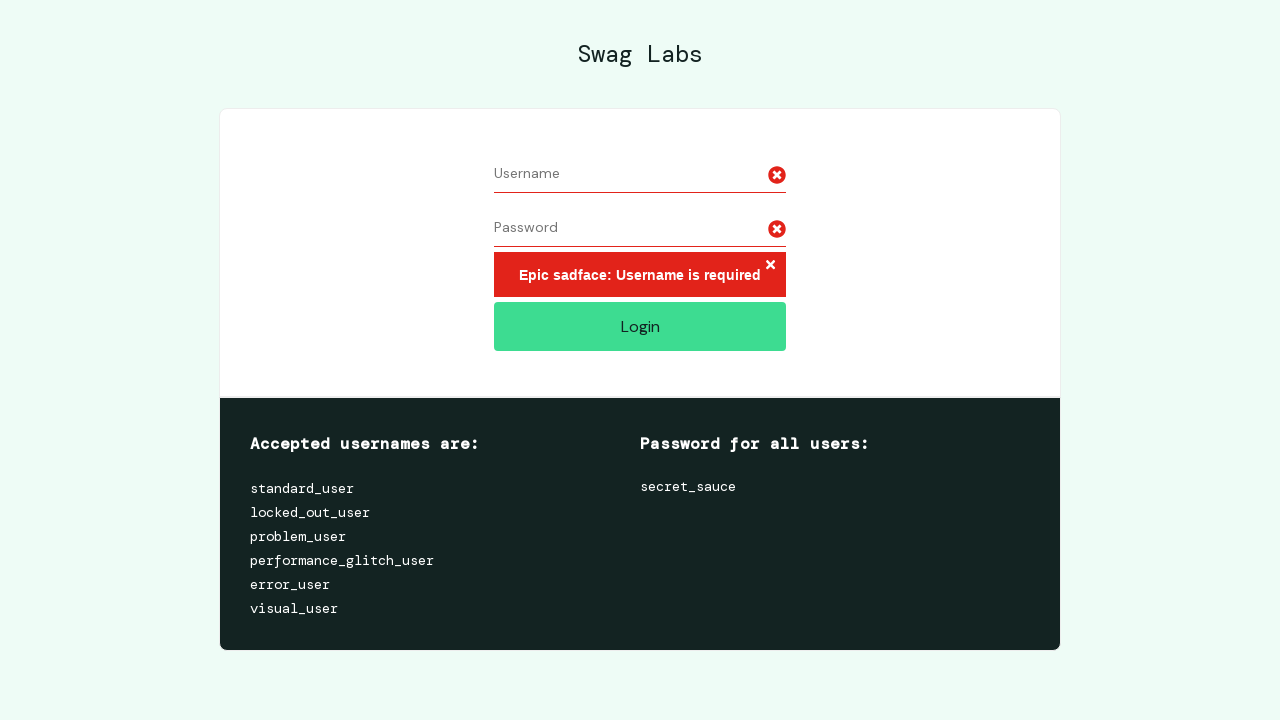

Error icon appeared on username form field
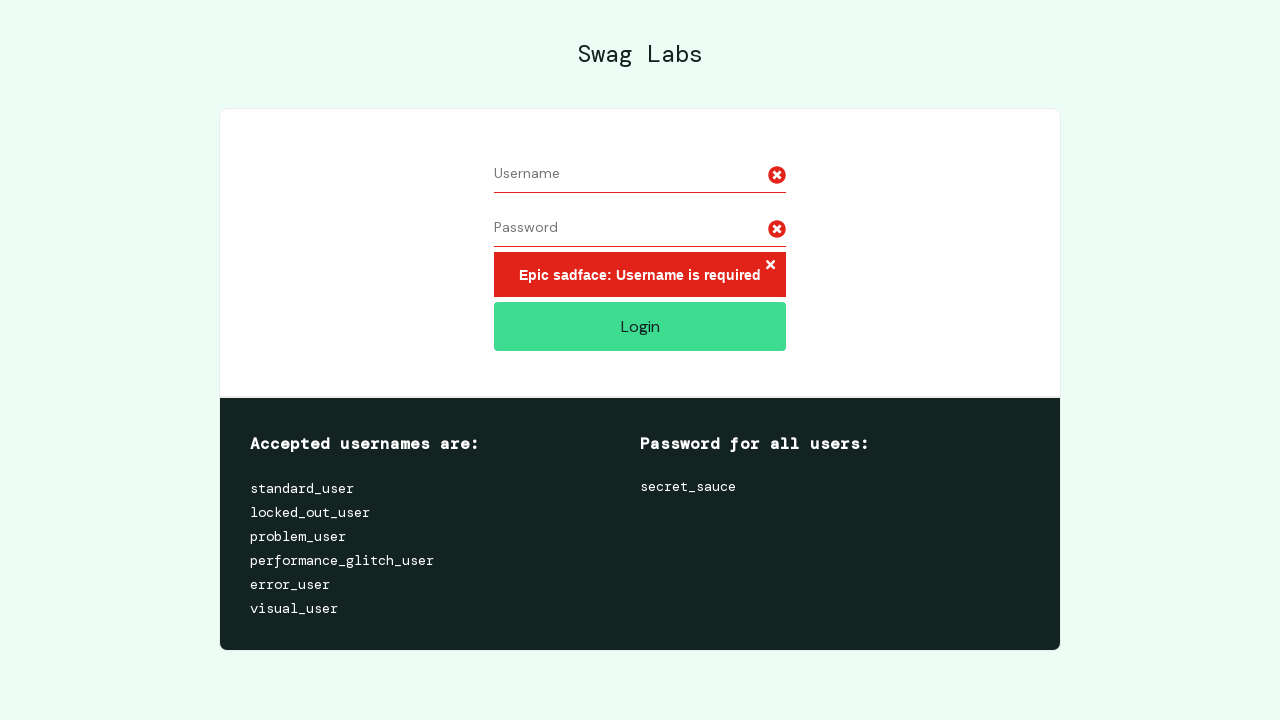

Verified error icon exists on password field
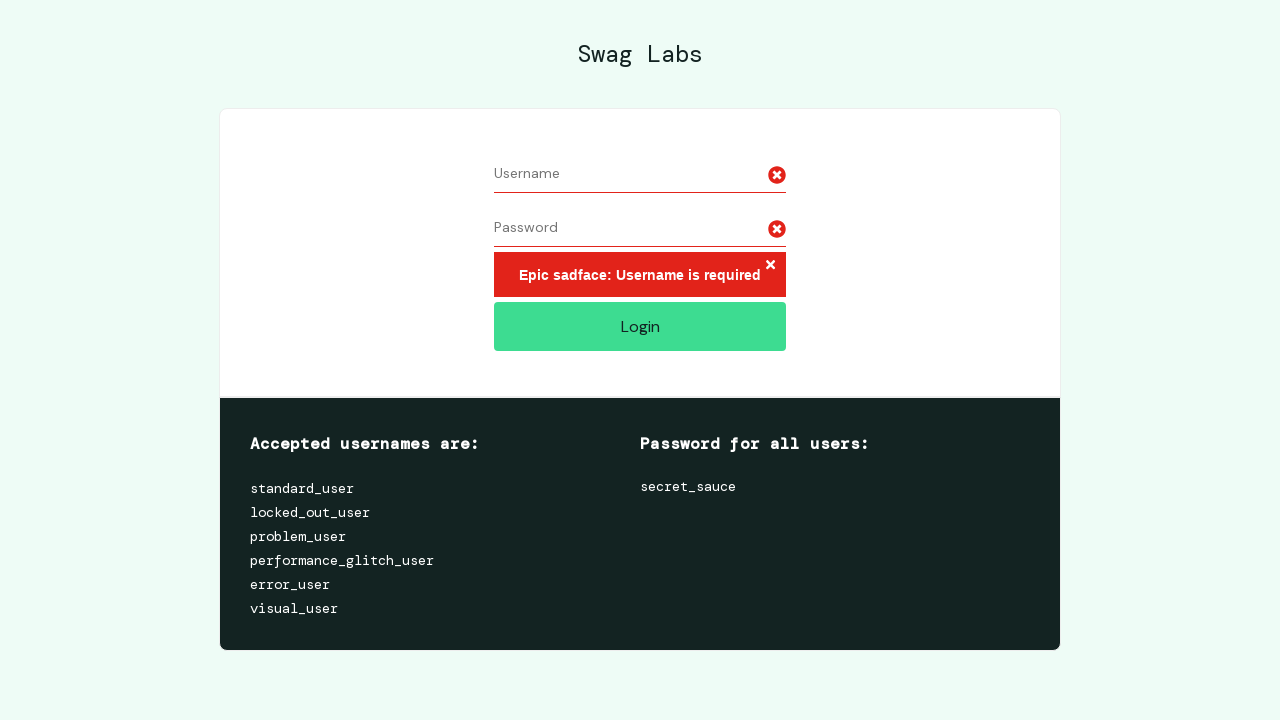

Verified error icon exists on username field
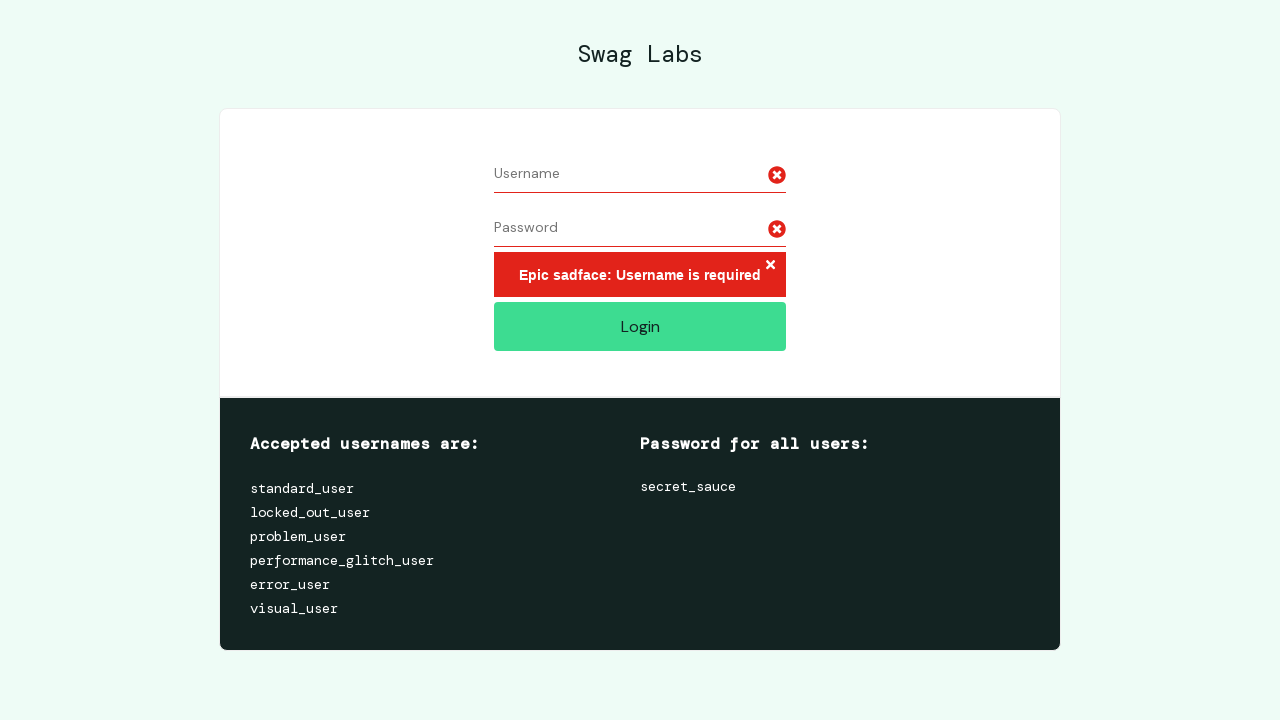

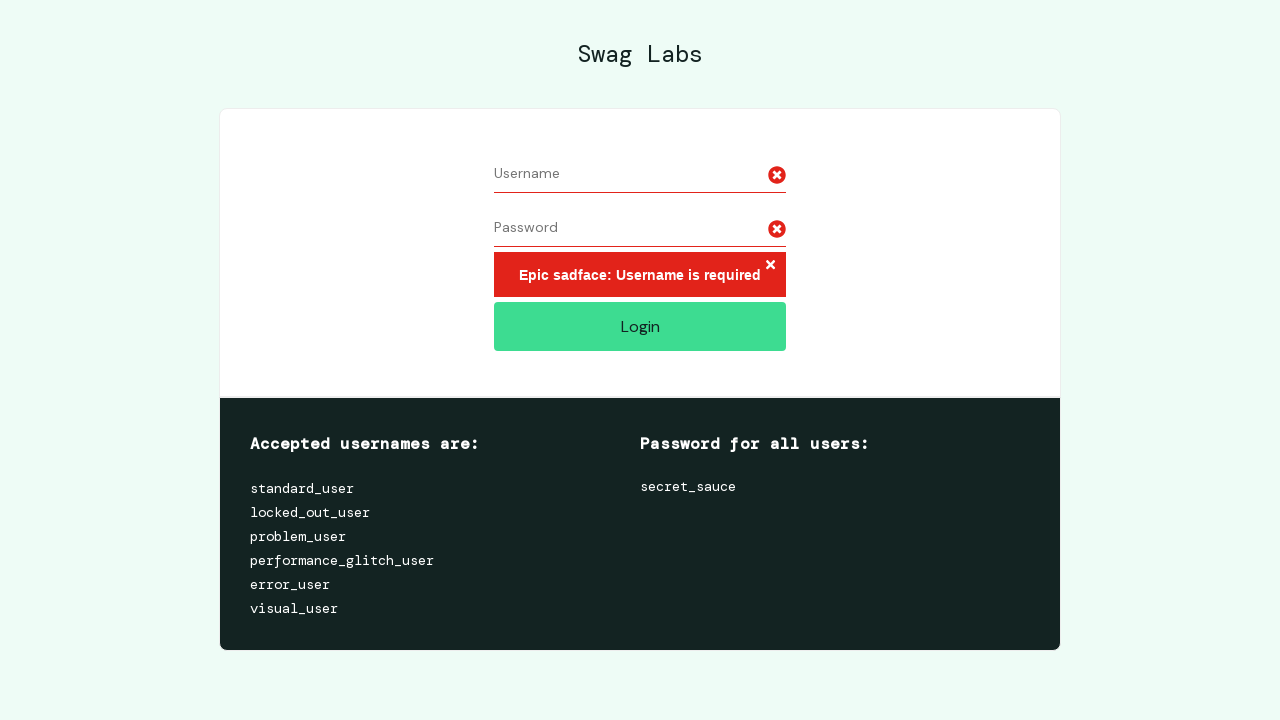